Tests adding multiple products to cart by searching for product names and clicking their respective "ADD TO CART" buttons

Starting URL: https://rahulshettyacademy.com/seleniumPractise/#/

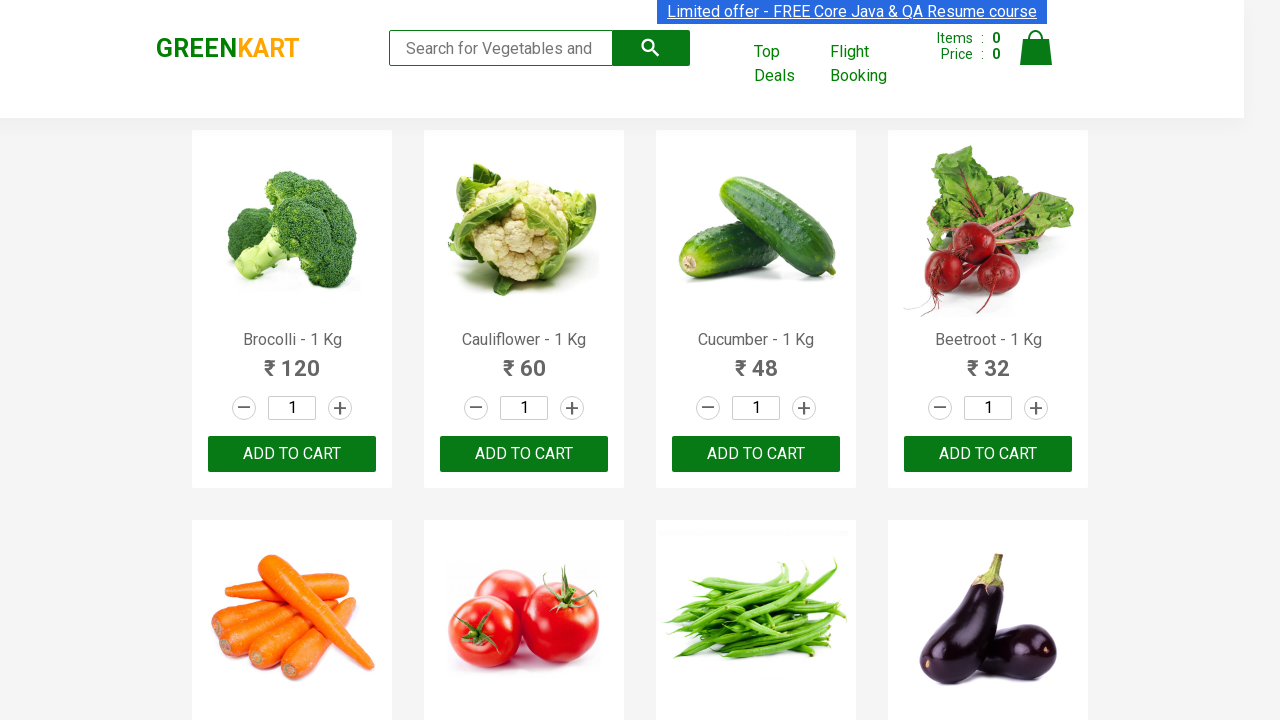

Navigated to Rahul Shetty Academy Selenium Practice site
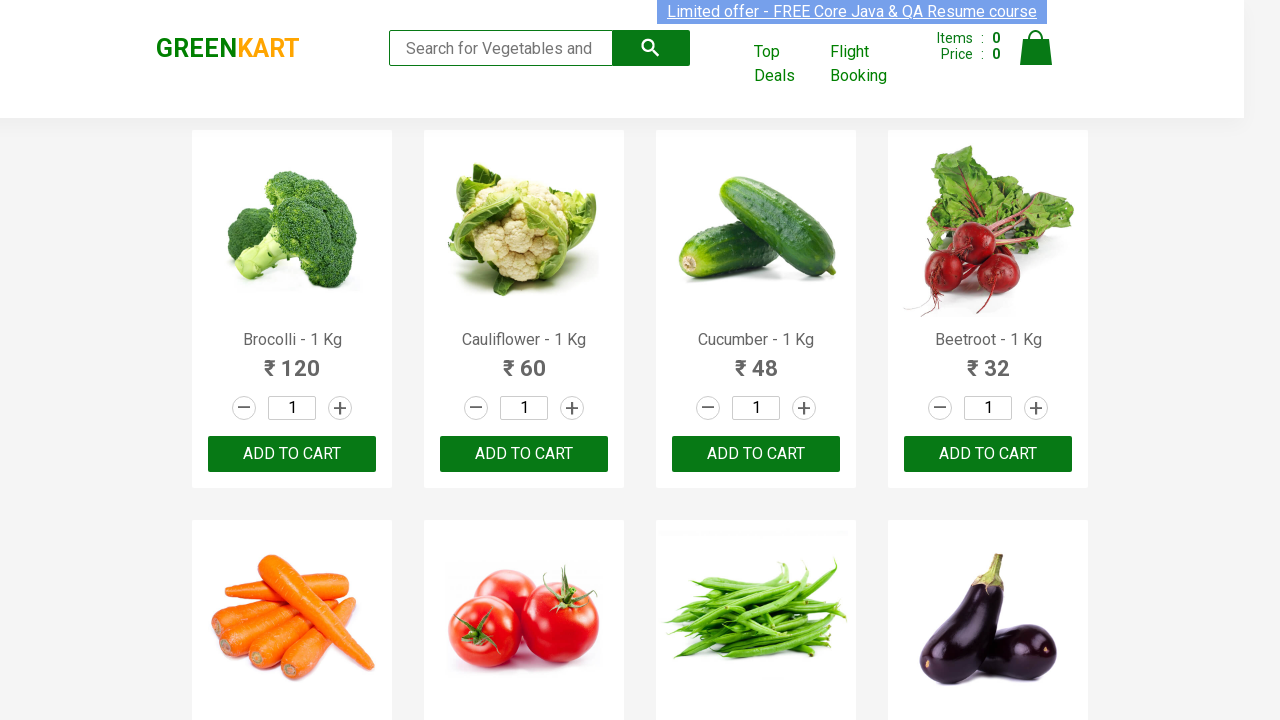

Located all product name elements on the page
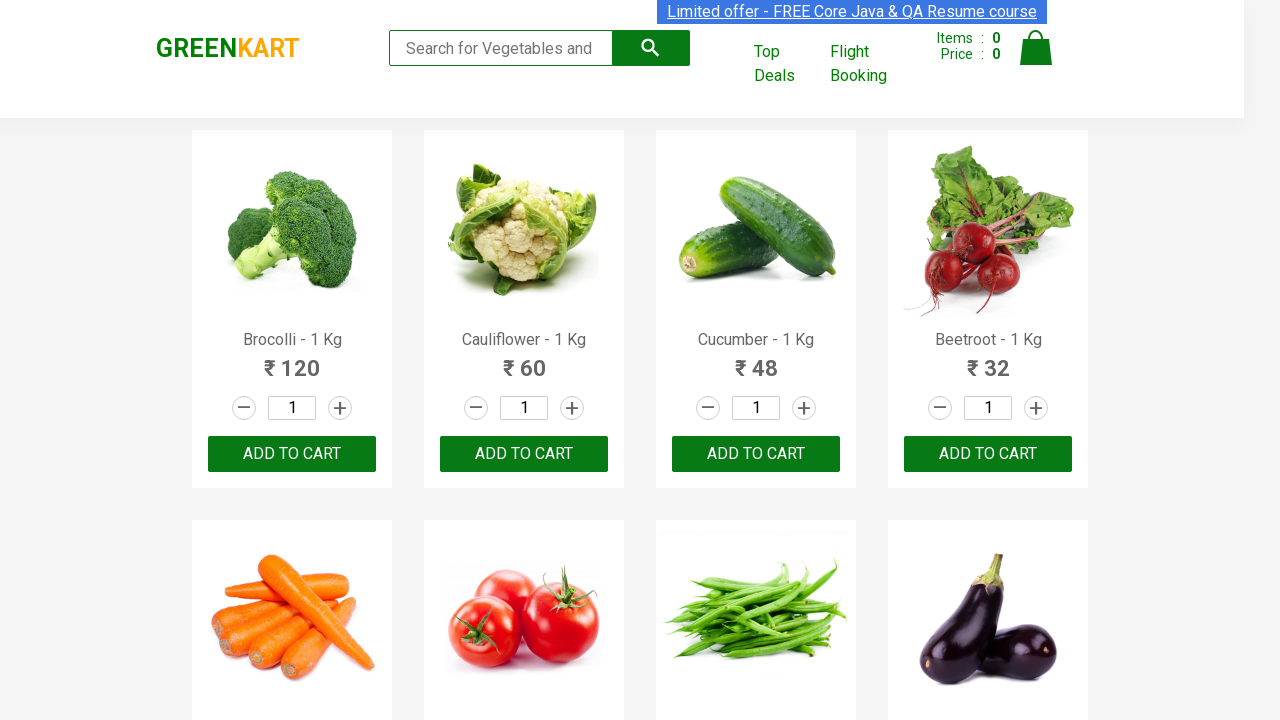

Located all 'ADD TO CART' buttons on the page
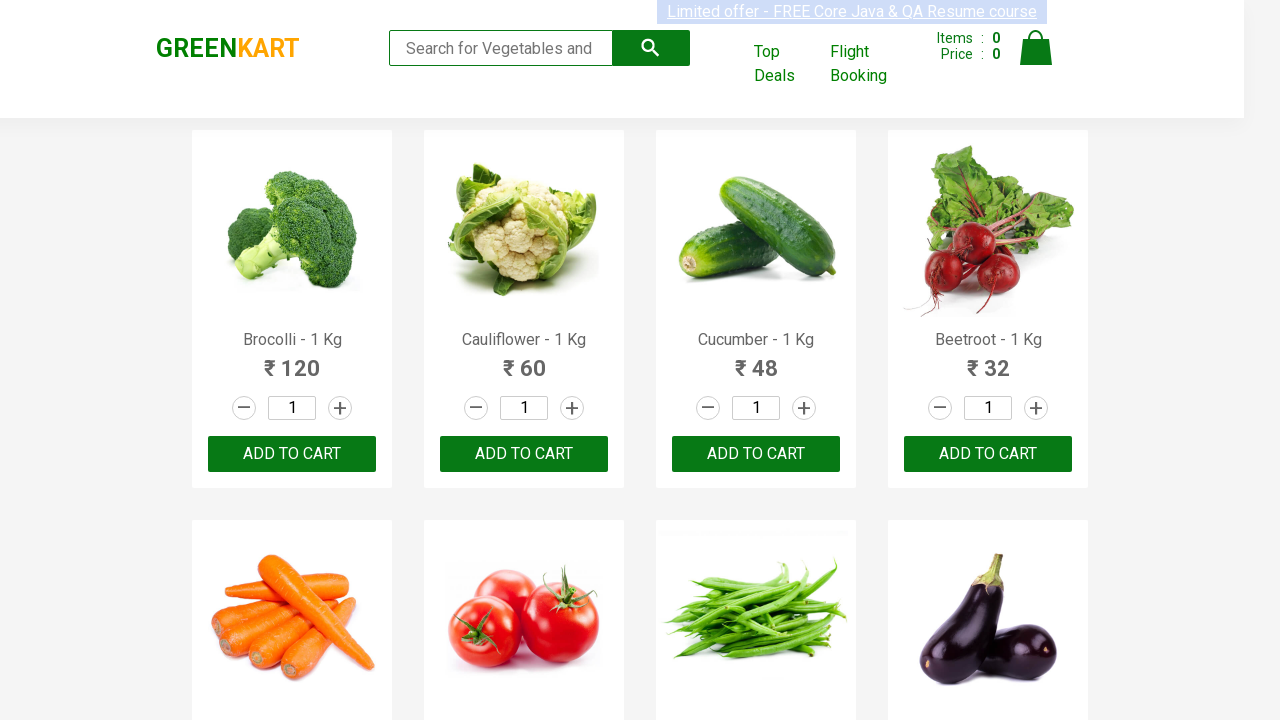

Clicked 'ADD TO CART' button for 'Brocolli' at (292, 454) on button:text('ADD TO CART') >> nth=0
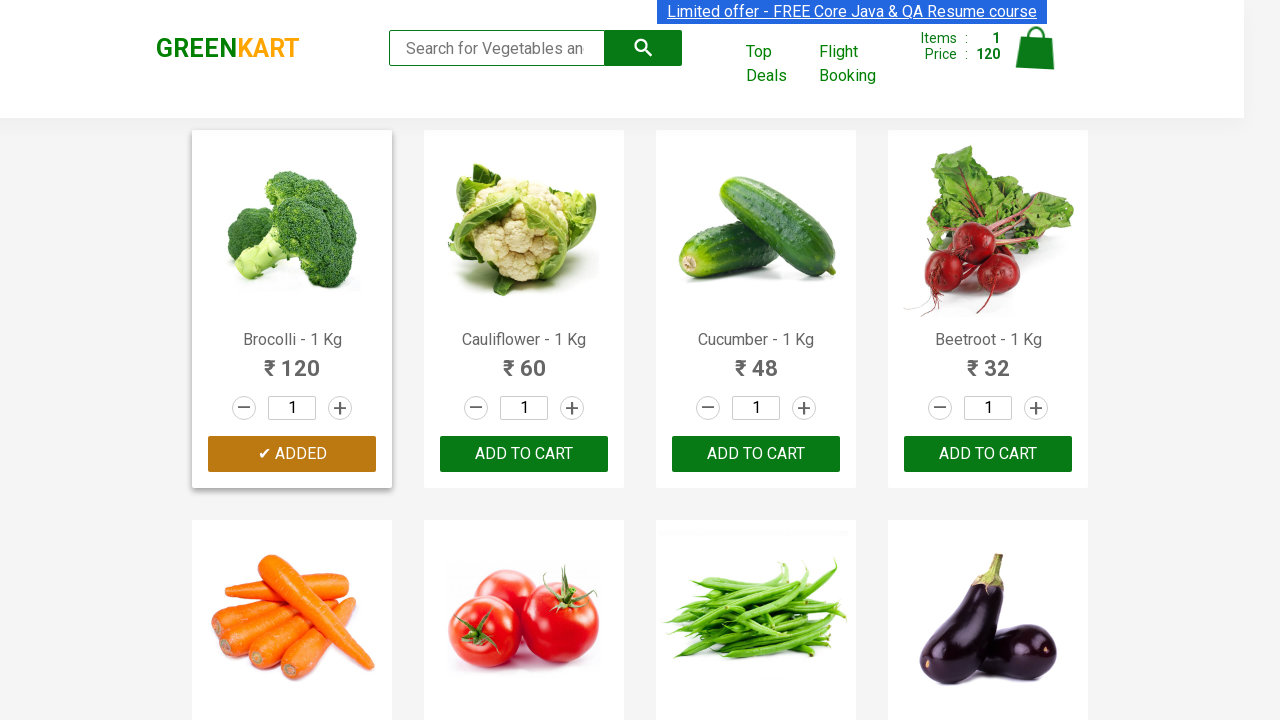

Clicked 'ADD TO CART' button for 'Cauliflower' at (756, 454) on button:text('ADD TO CART') >> nth=1
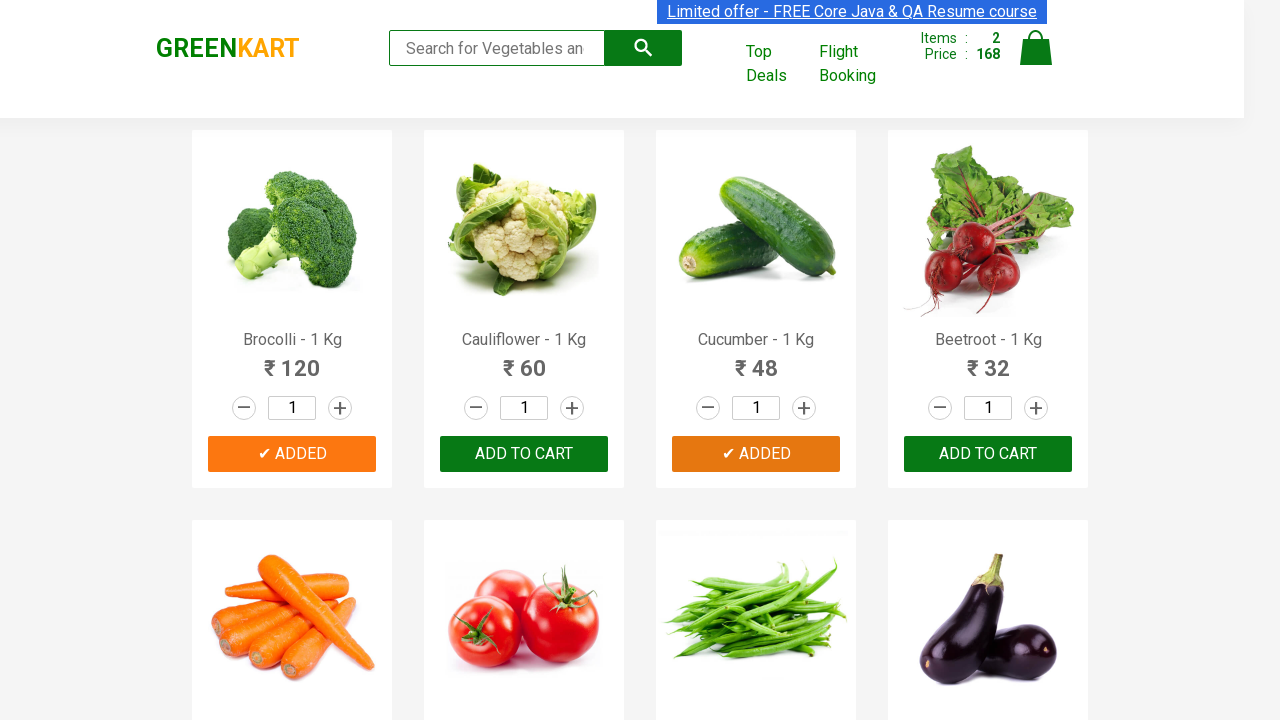

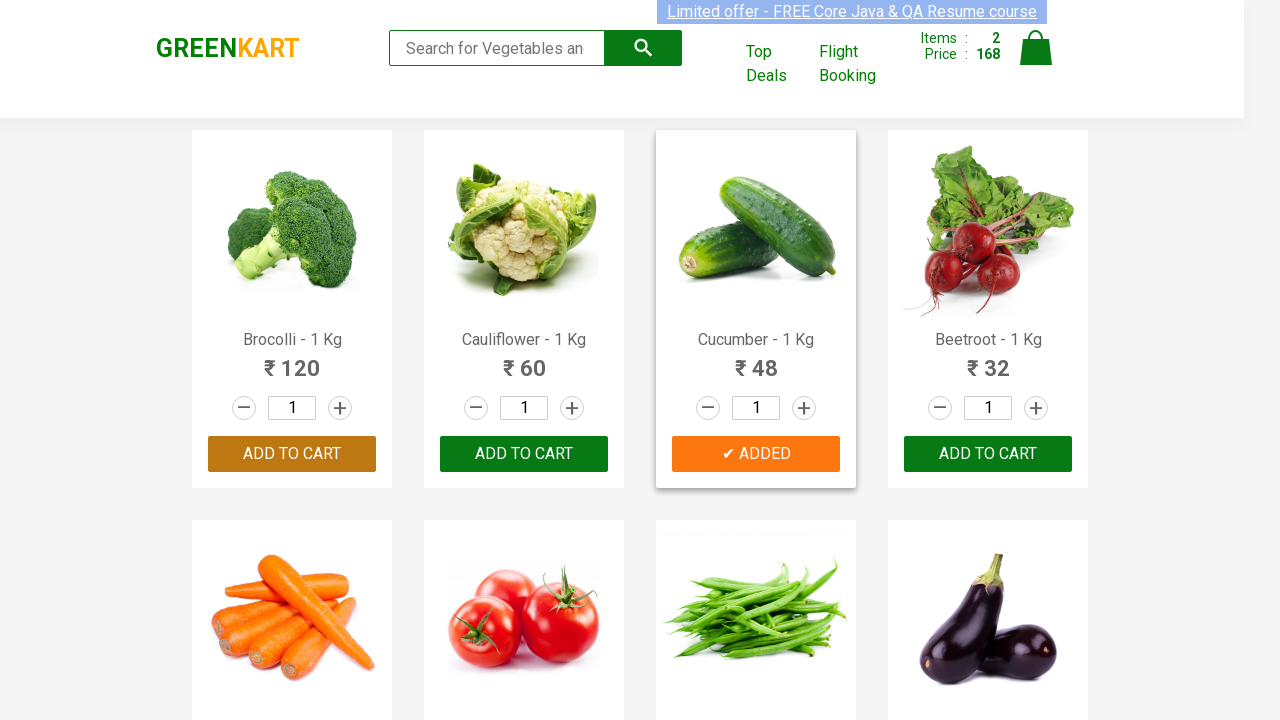